Tests JavaScript alert handling by navigating to the alerts page, triggering a prompt dialog, entering text, and dismissing it

Starting URL: https://the-internet.herokuapp.com/

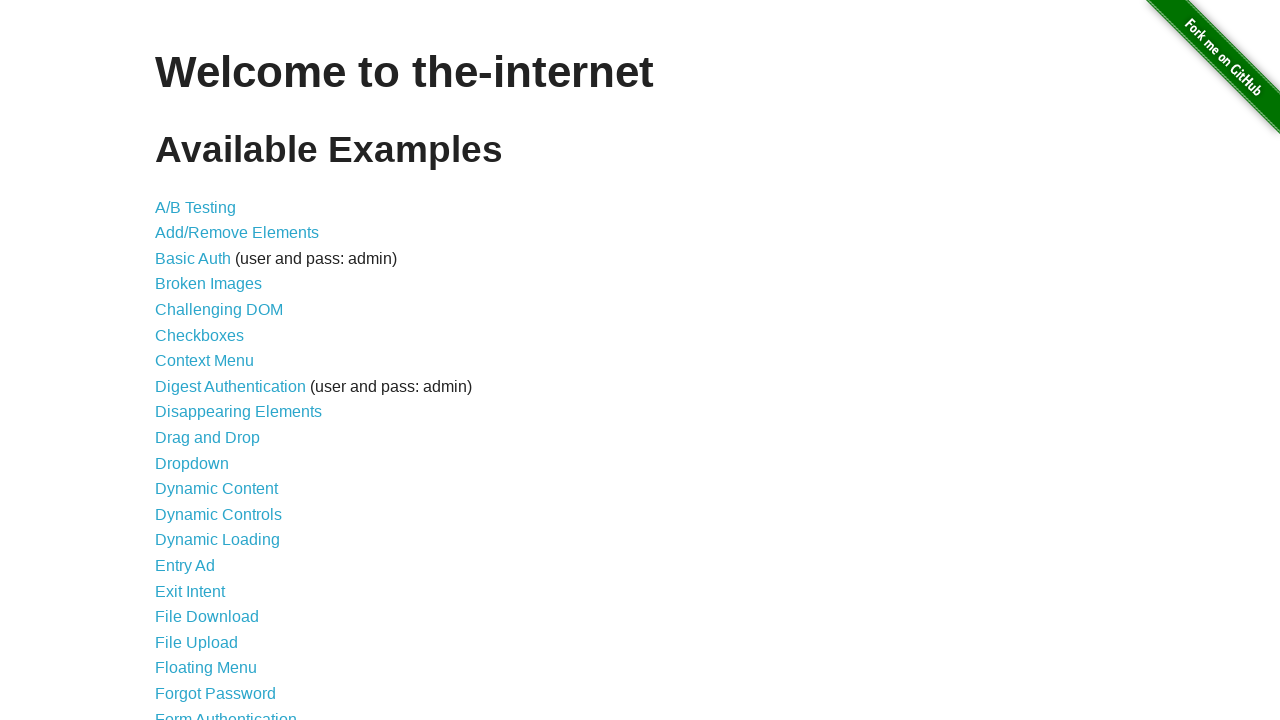

Clicked on JavaScript Alerts link at (214, 361) on xpath=//a[text() = 'JavaScript Alerts']
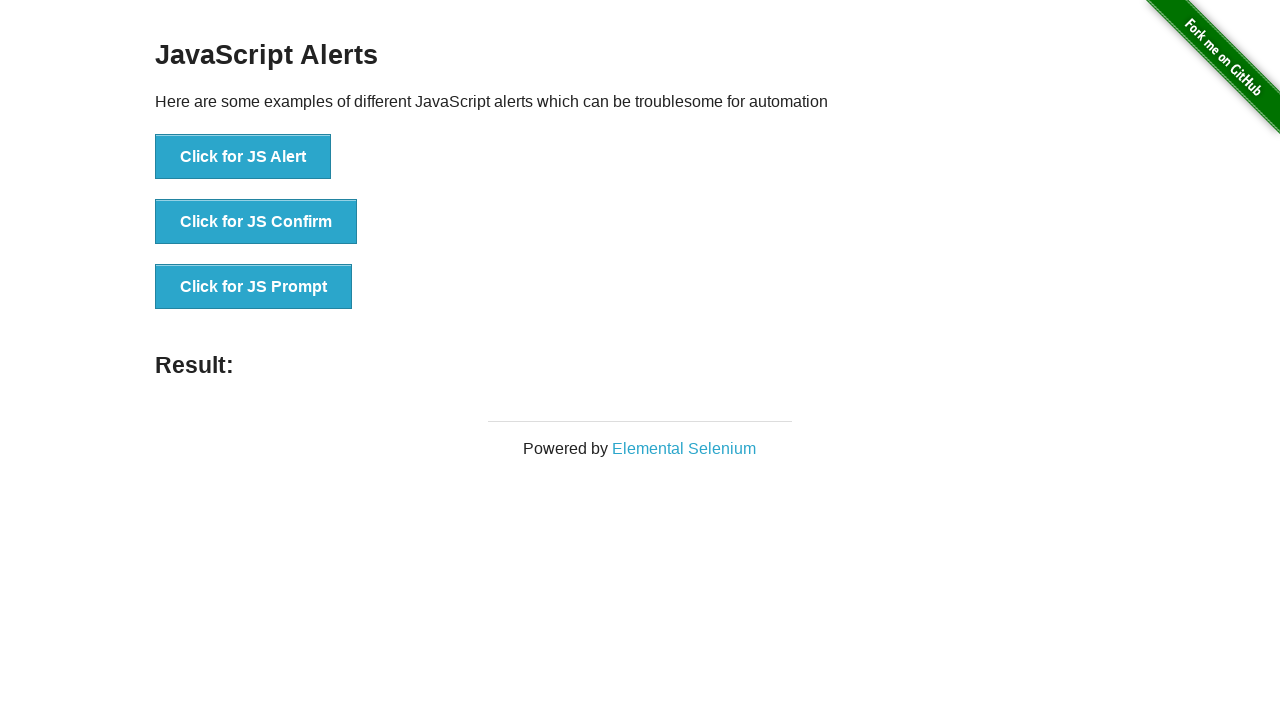

Set up dialog event handler
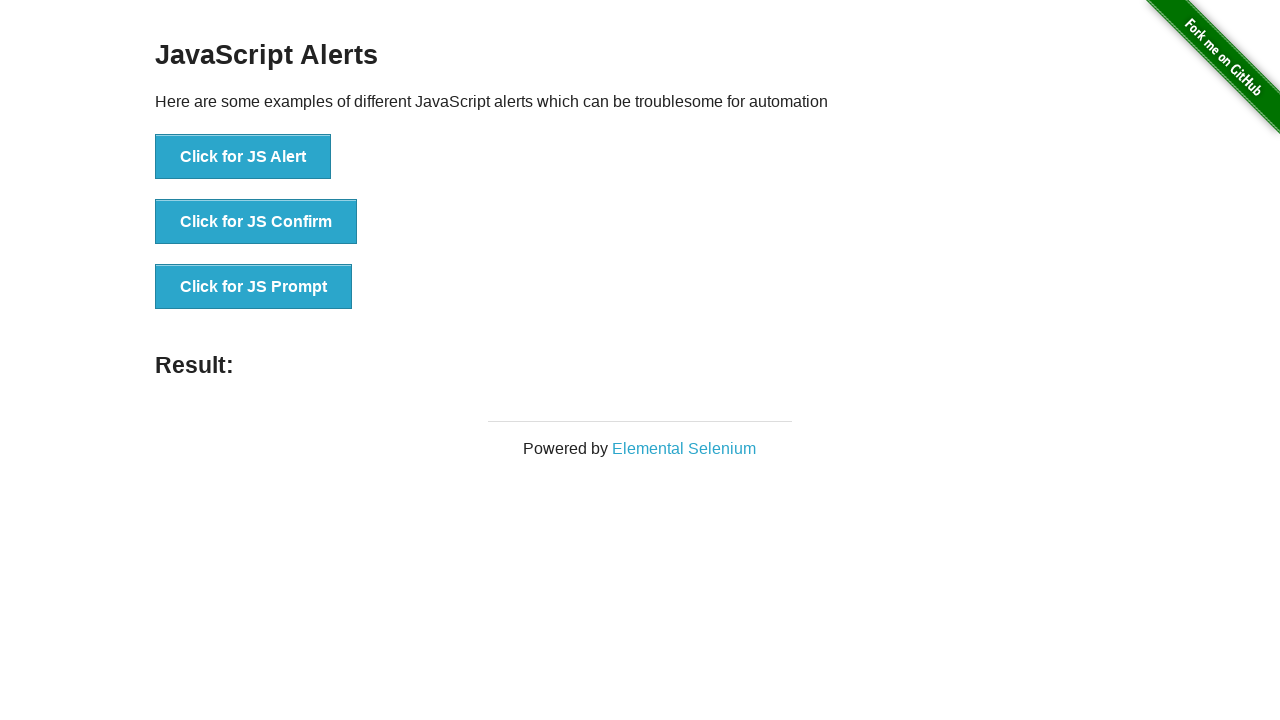

Clicked button to trigger JS prompt dialog at (254, 287) on xpath=//button[text() = 'Click for JS Prompt']
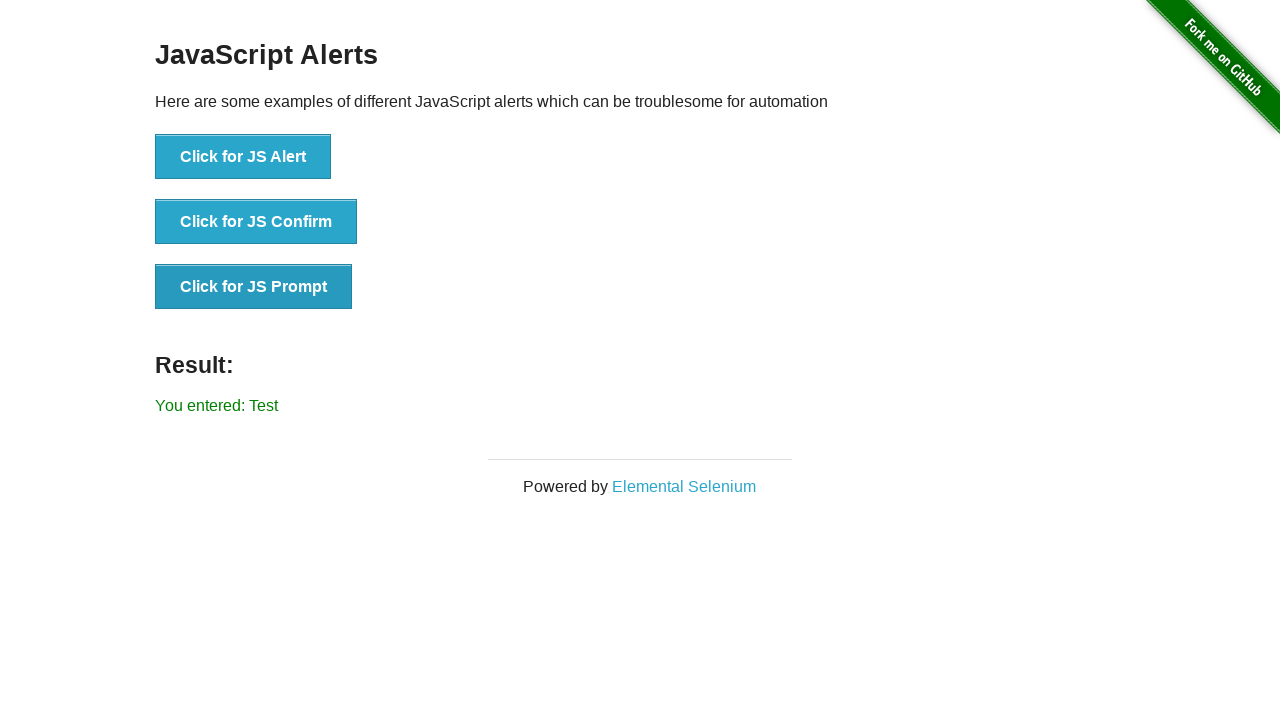

Removed dialog event handler
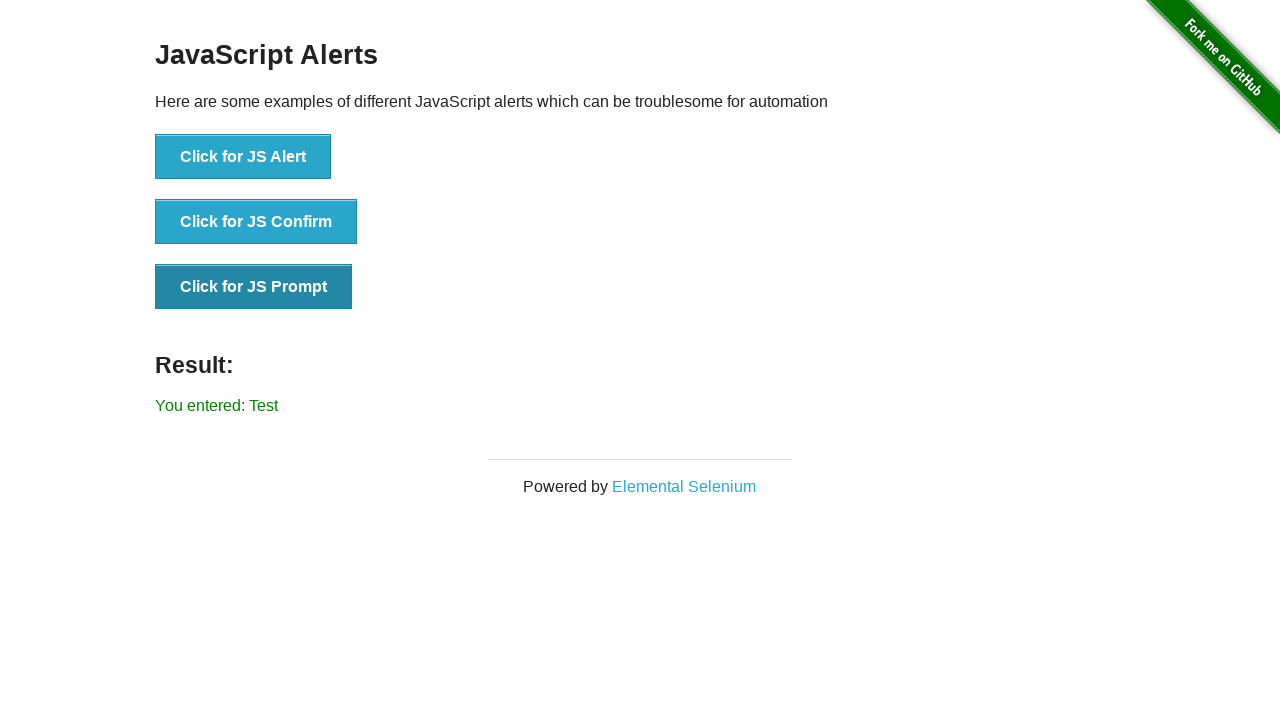

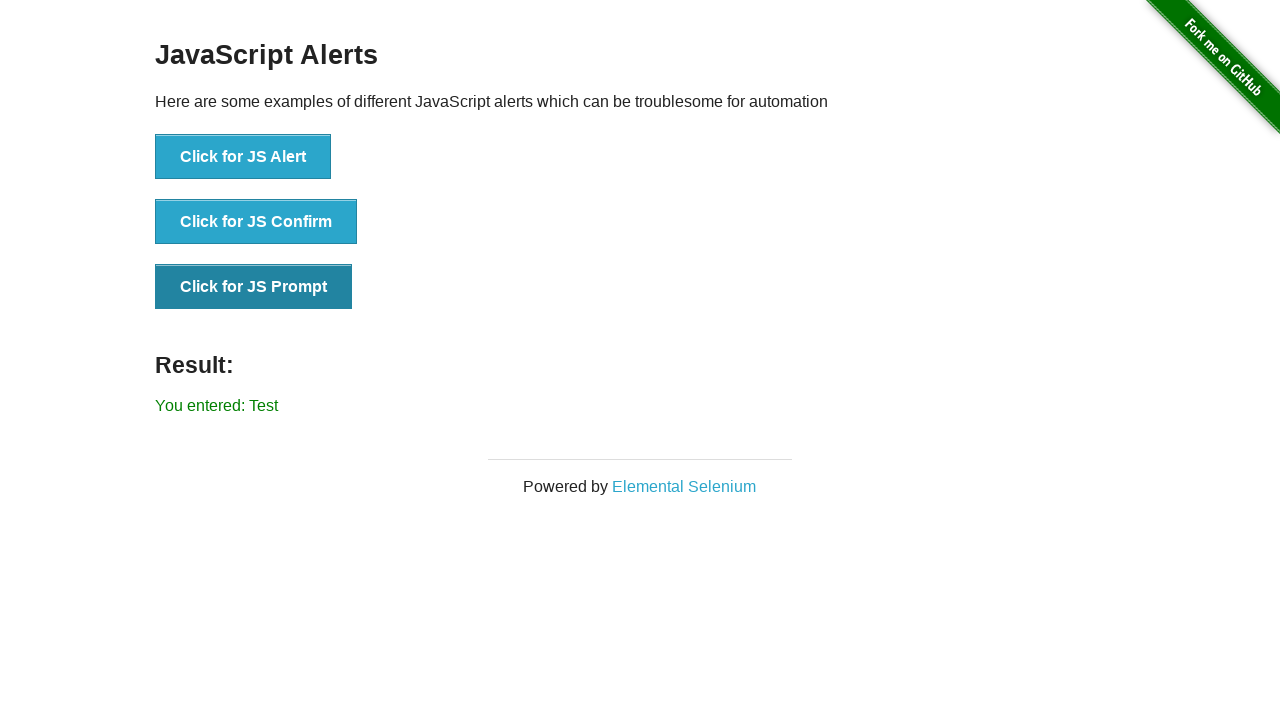